Tests a registration form by filling in personal details, selecting gender, choosing programming languages, entering email and password, and submitting the form

Starting URL: https://www.hyrtutorials.com/p/basic-controls.html

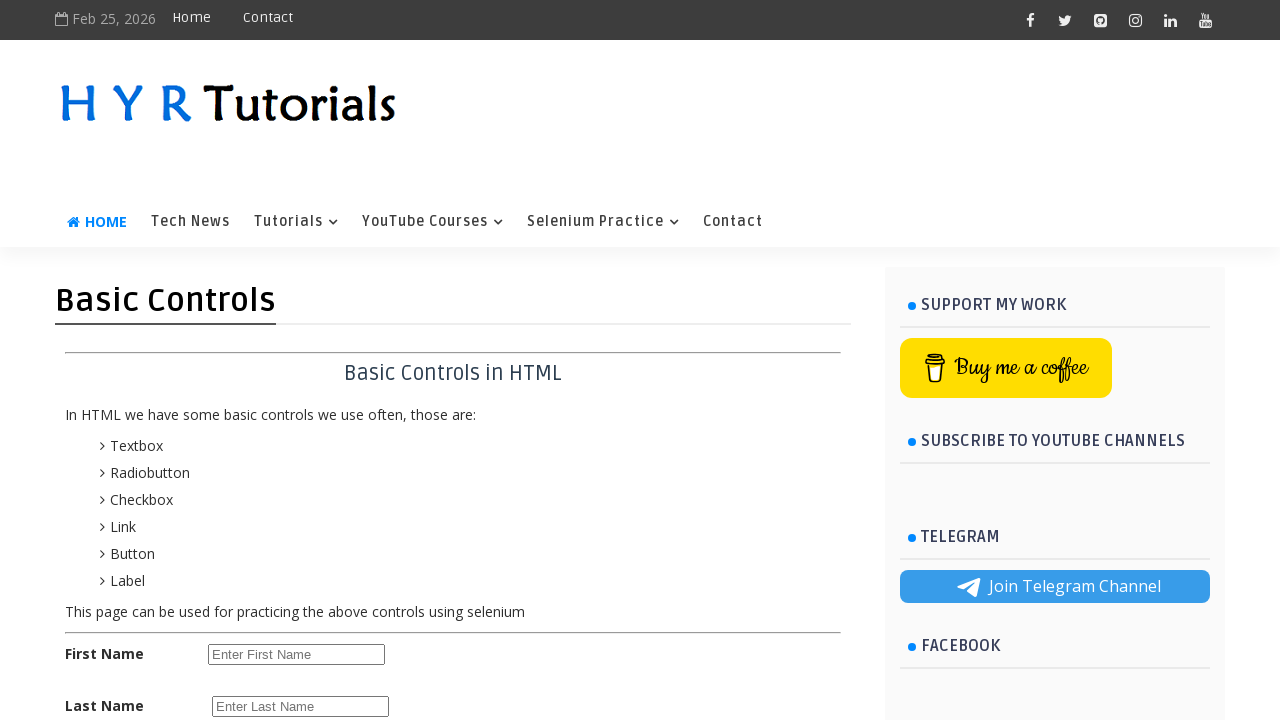

Scrolled down 500px to view form elements
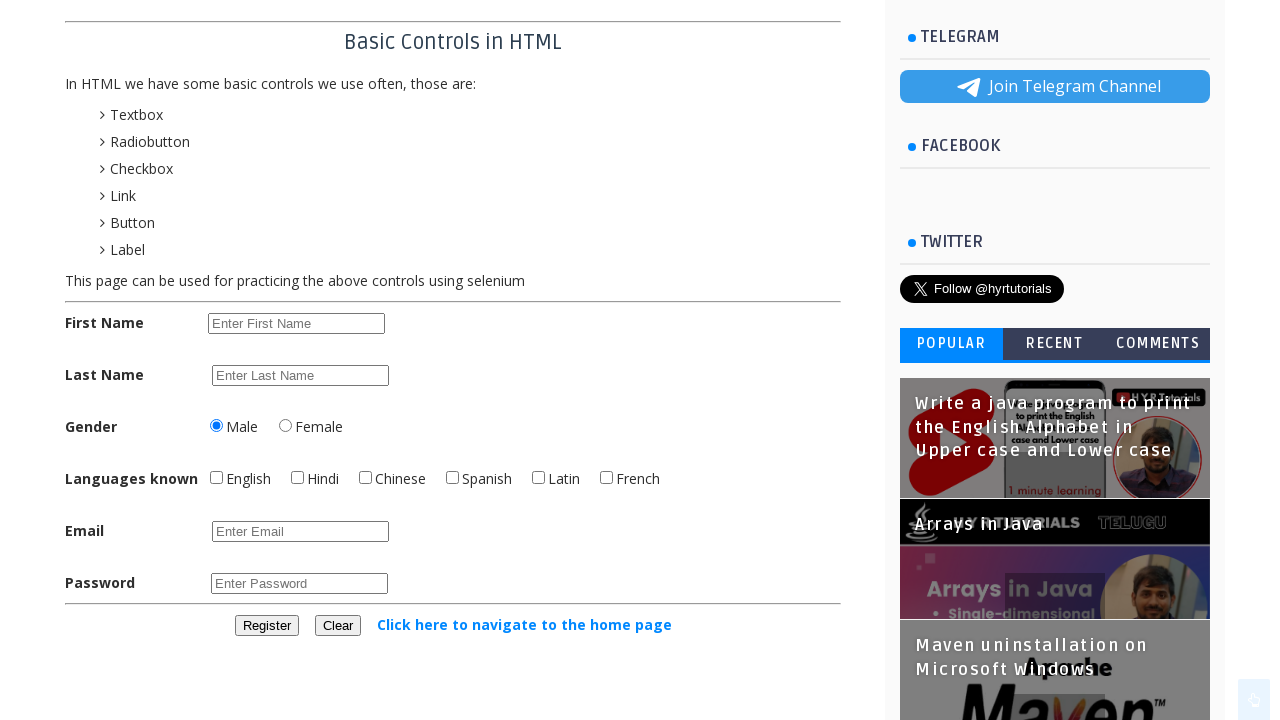

Filled first name with 'Rahul' on #firstName
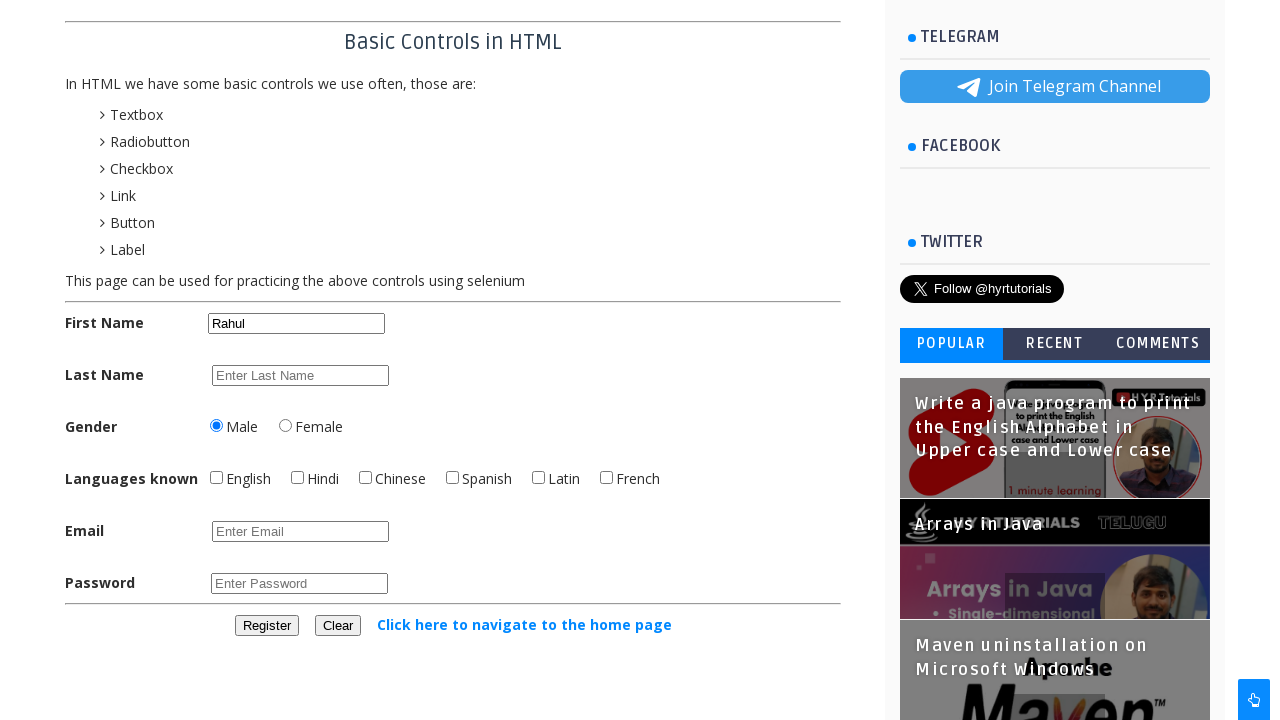

Filled last name with 'Patil' on #lastName
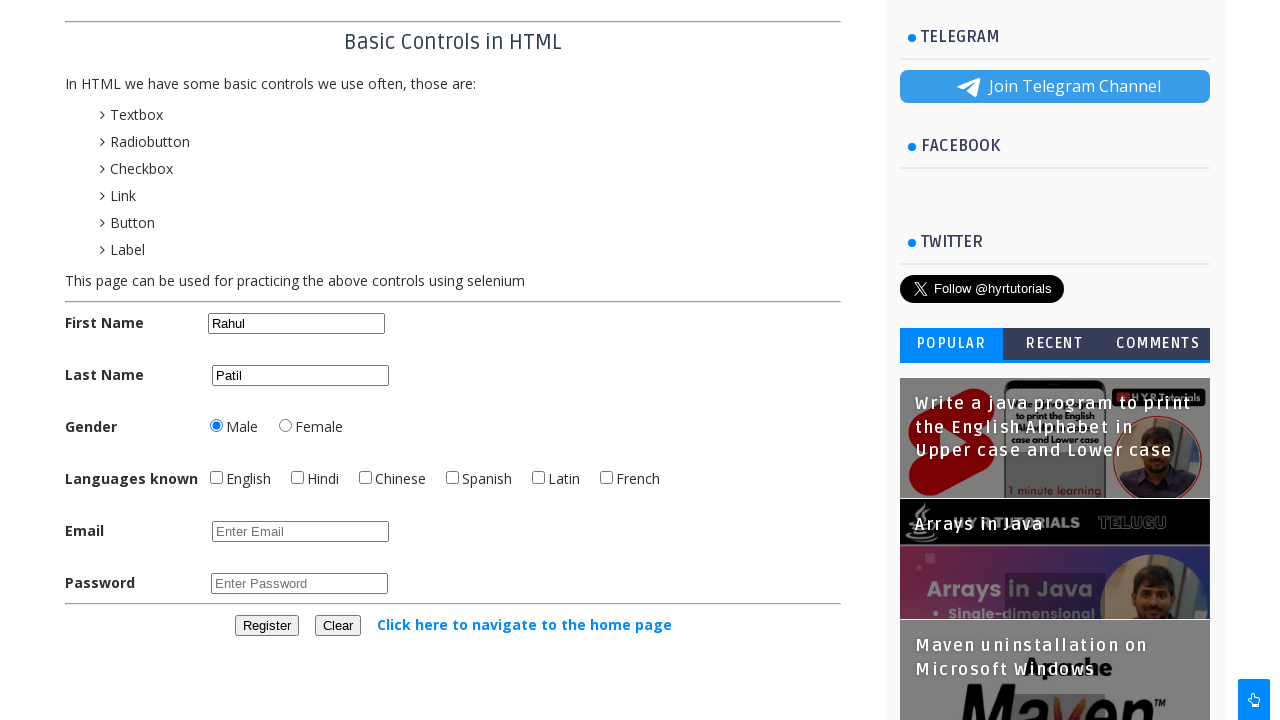

Selected gender (Female option) at (286, 426) on xpath=//input[@type='radio'][2]
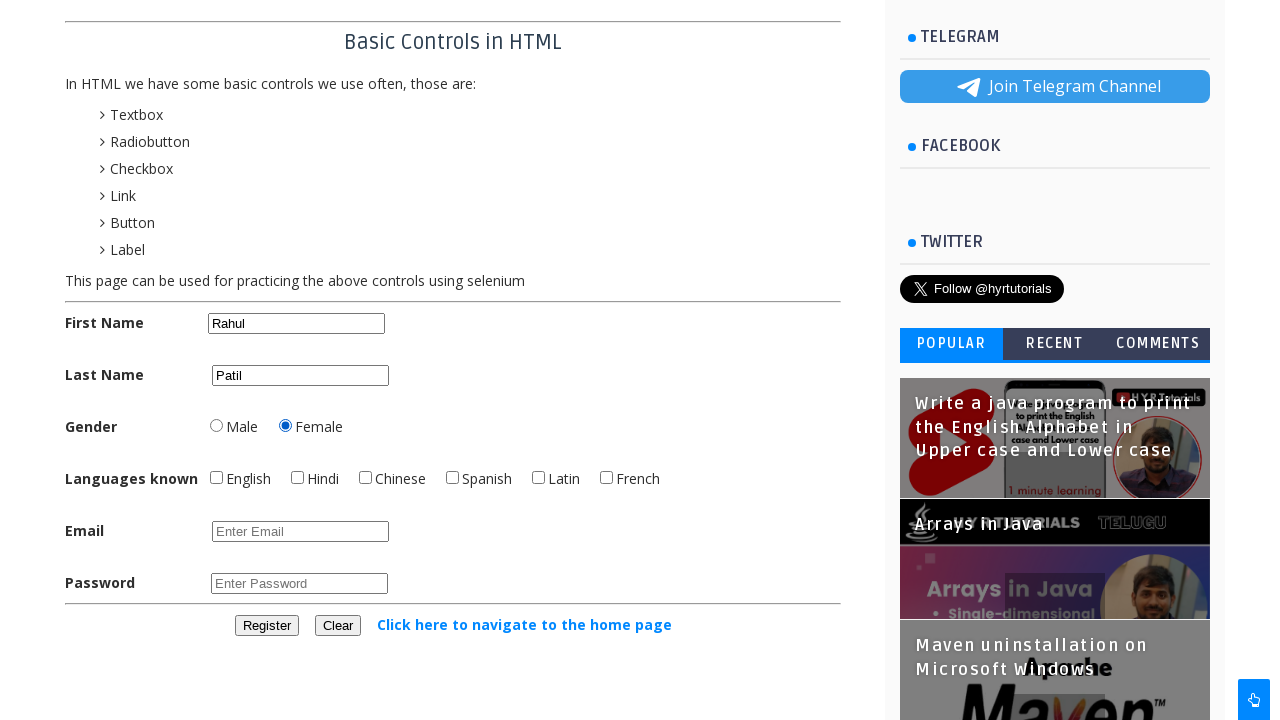

Selected programming language checkbox at index 1 at (298, 478) on .bcCheckBox >> nth=1
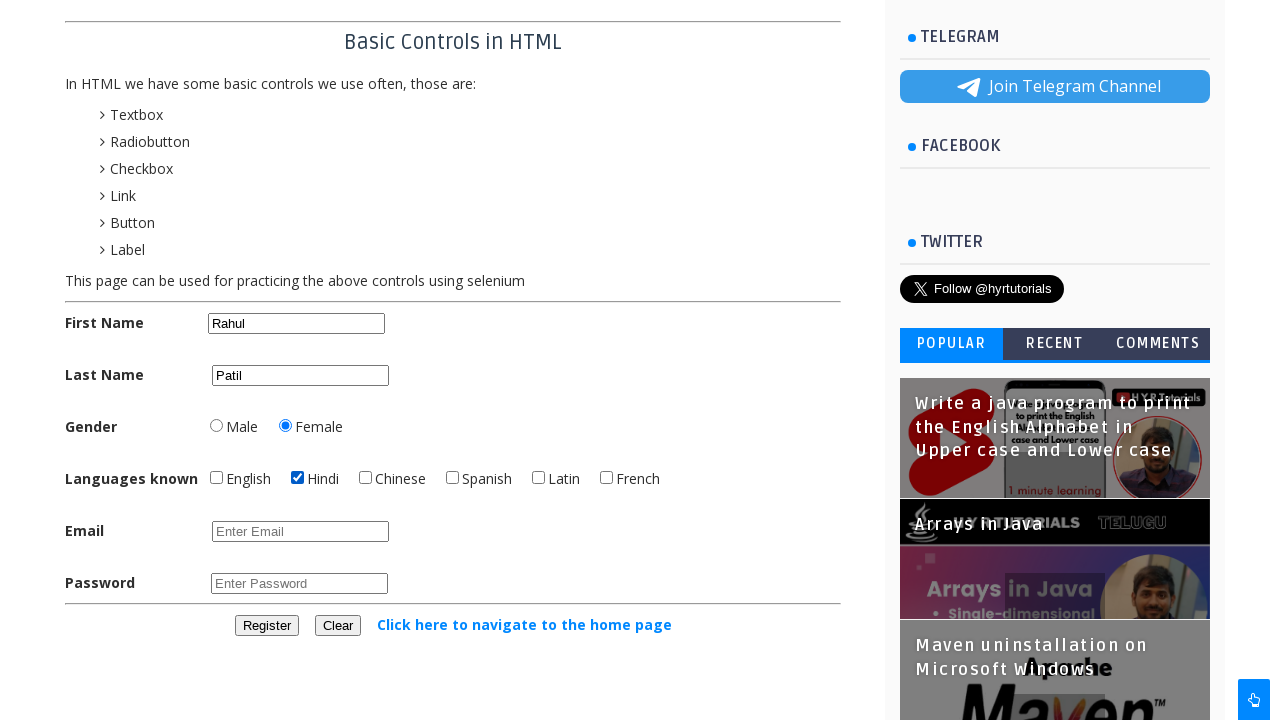

Selected programming language checkbox at index 3 at (452, 478) on .bcCheckBox >> nth=3
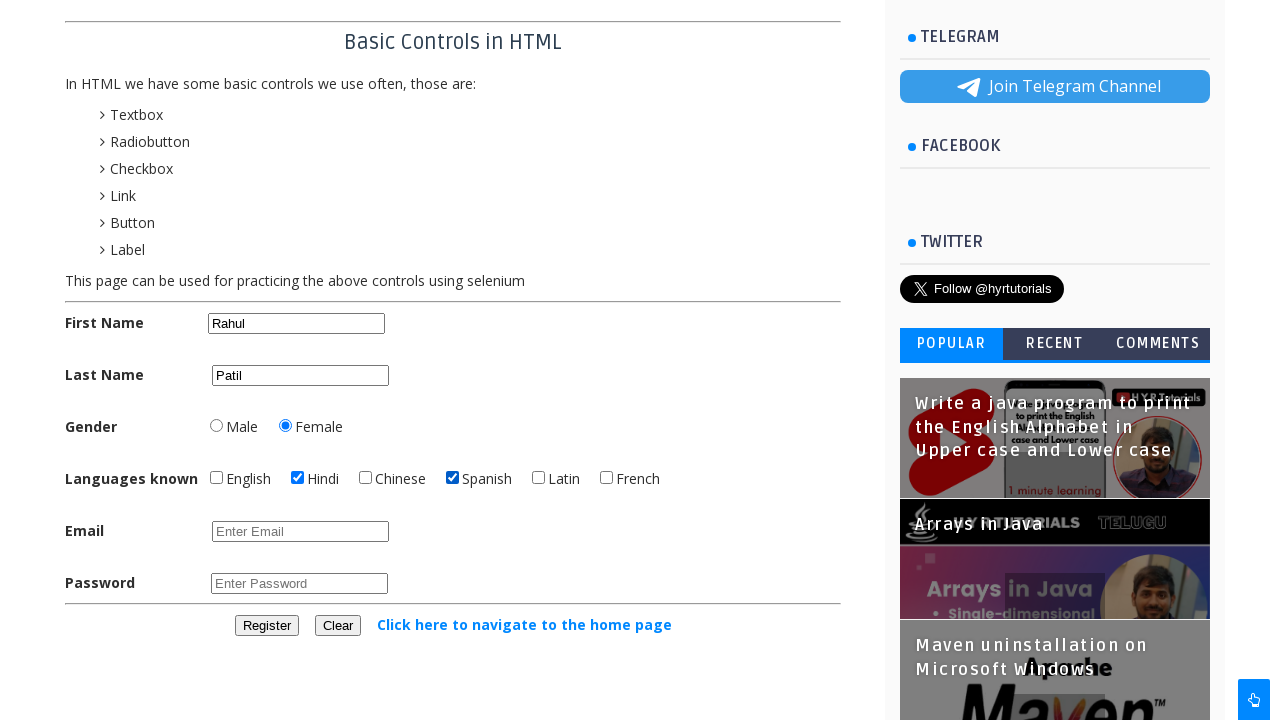

Selected programming language checkbox at index 5 at (606, 478) on .bcCheckBox >> nth=5
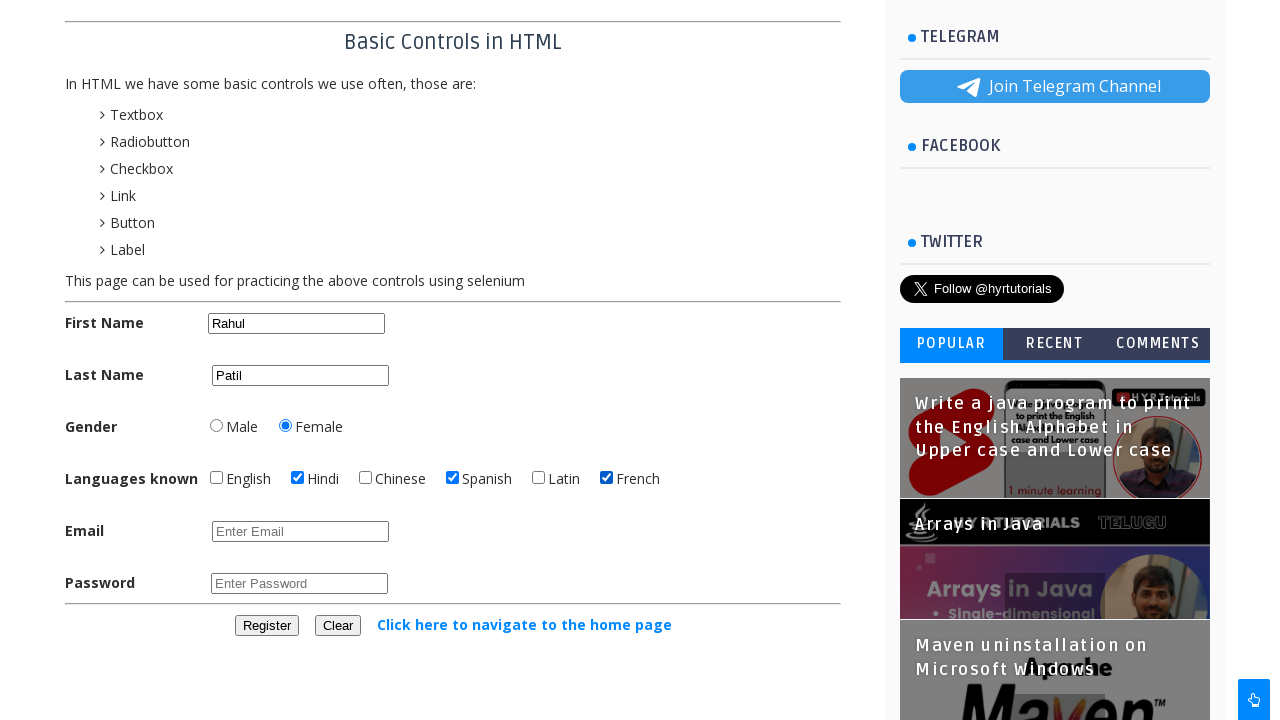

Filled email with 'abc@gmail.com' on (//input[@name='email'])[1]
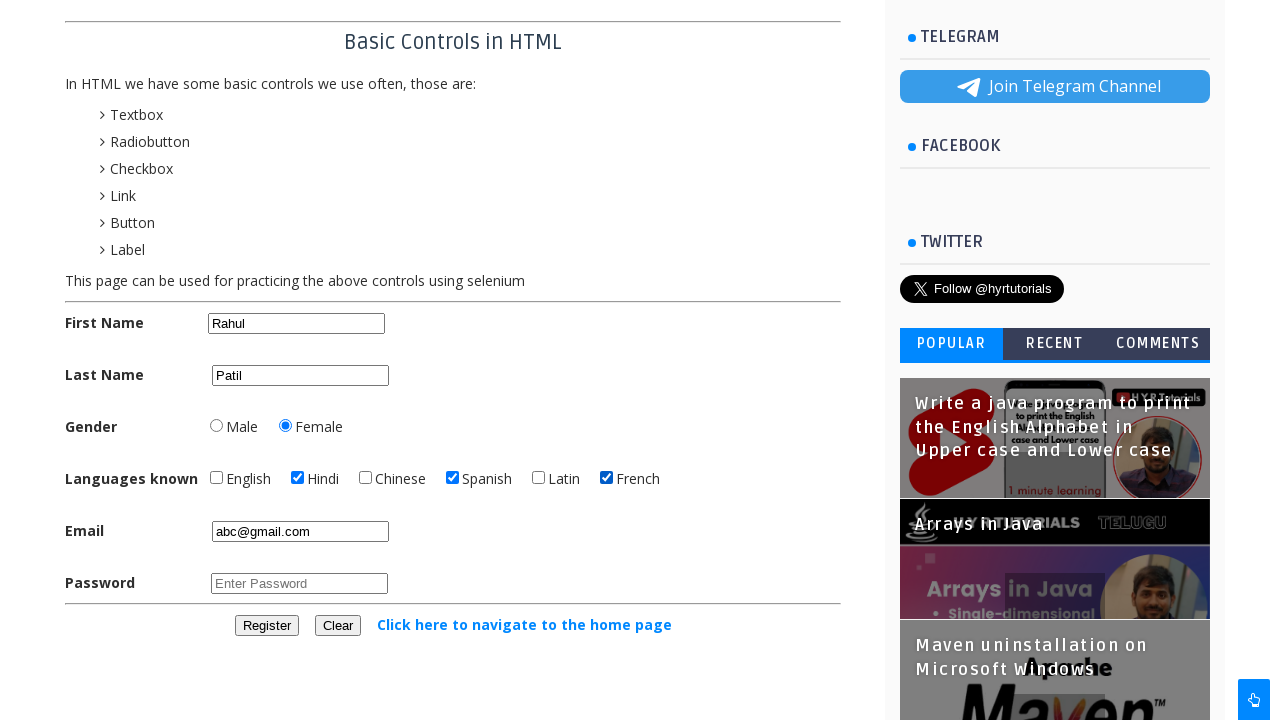

Filled password with 'mohan123' on //input[@type='password']
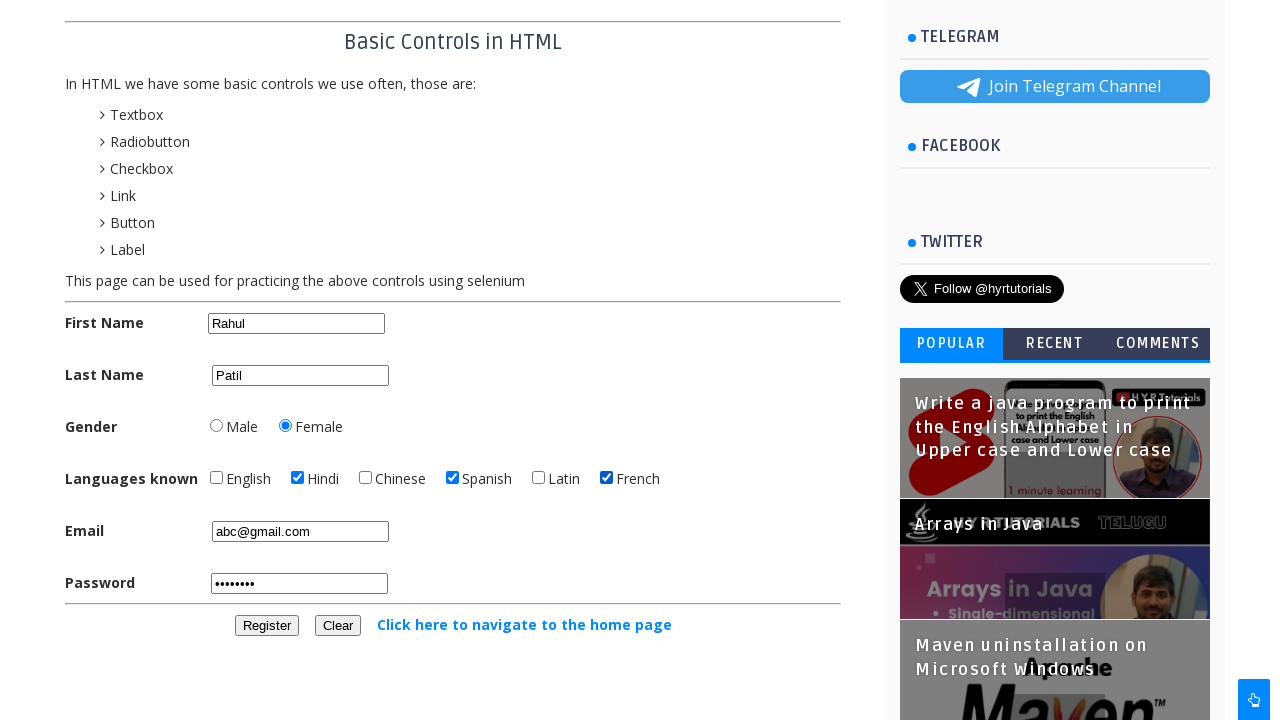

Clicked register button to submit form at (266, 626) on #registerbtn
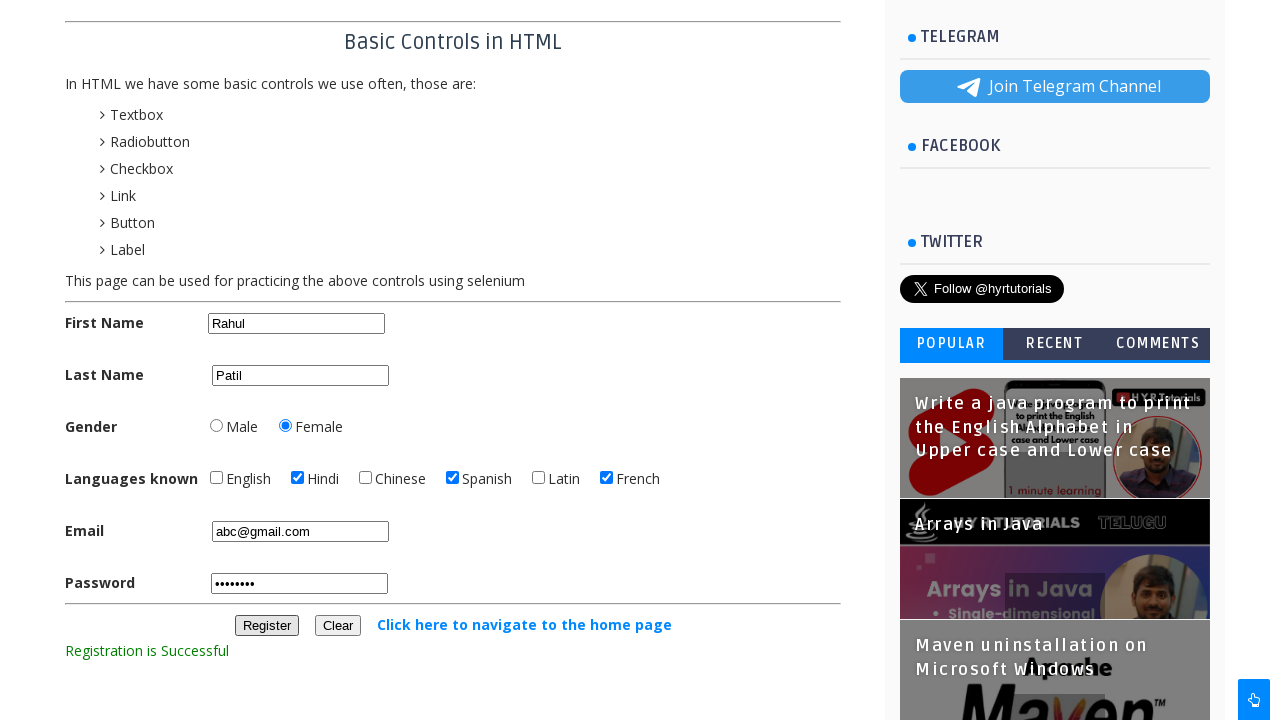

Waited 3 seconds for form submission to complete
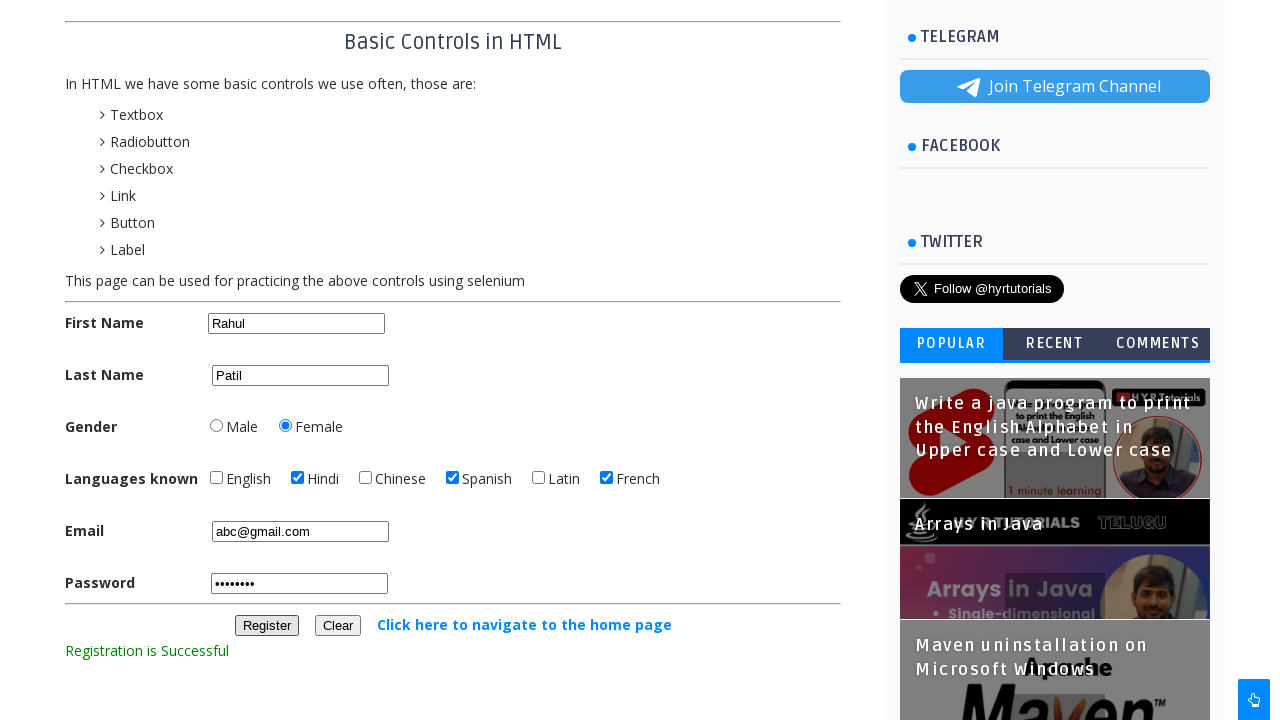

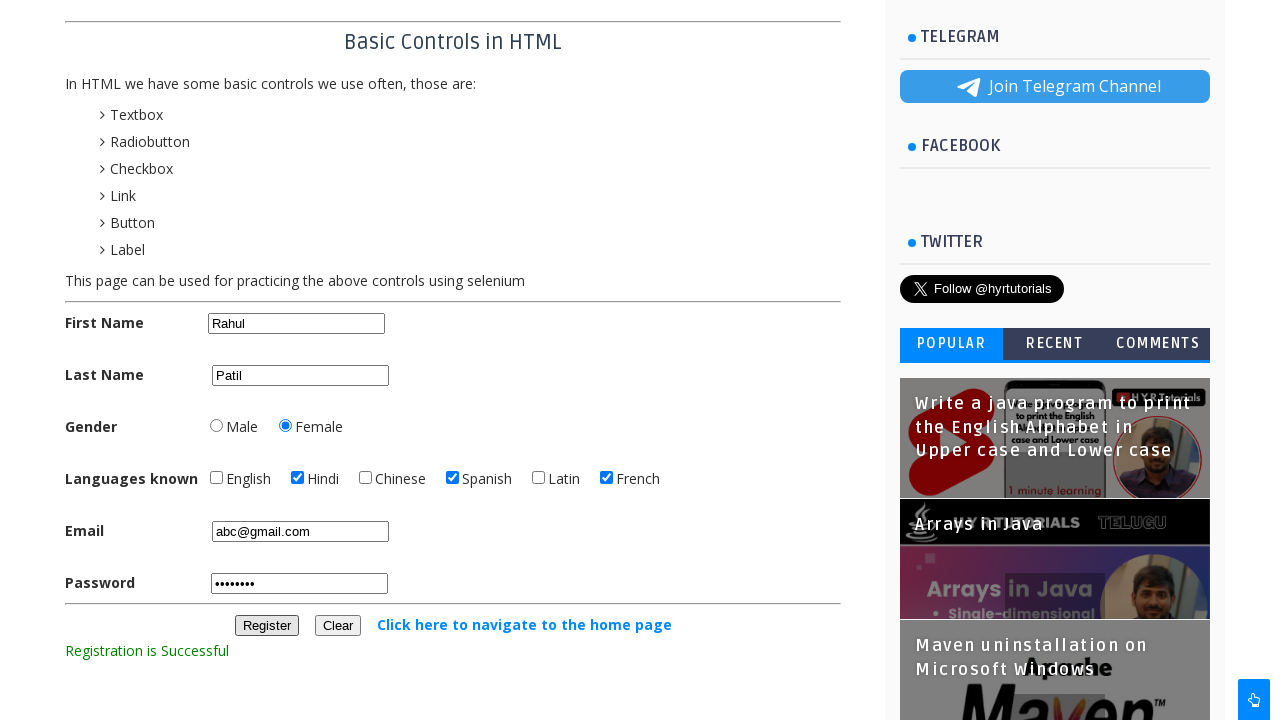